Tests JavaScript prompt functionality by clicking a button to trigger a prompt, entering text into the prompt dialog, accepting it, and verifying the entered text is displayed on the page.

Starting URL: https://the-internet.herokuapp.com/javascript_alerts

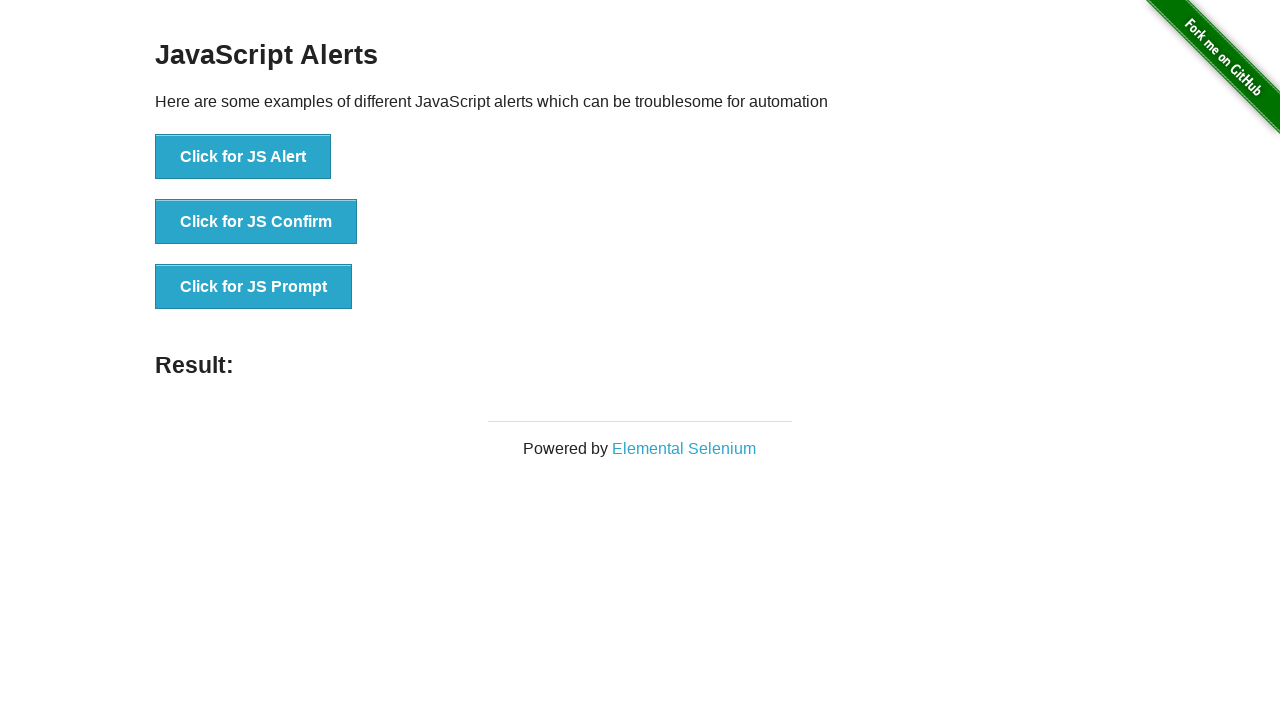

Clicked the JS Prompt button (third button) at (254, 287) on #content > div > ul > li:nth-child(3) > button
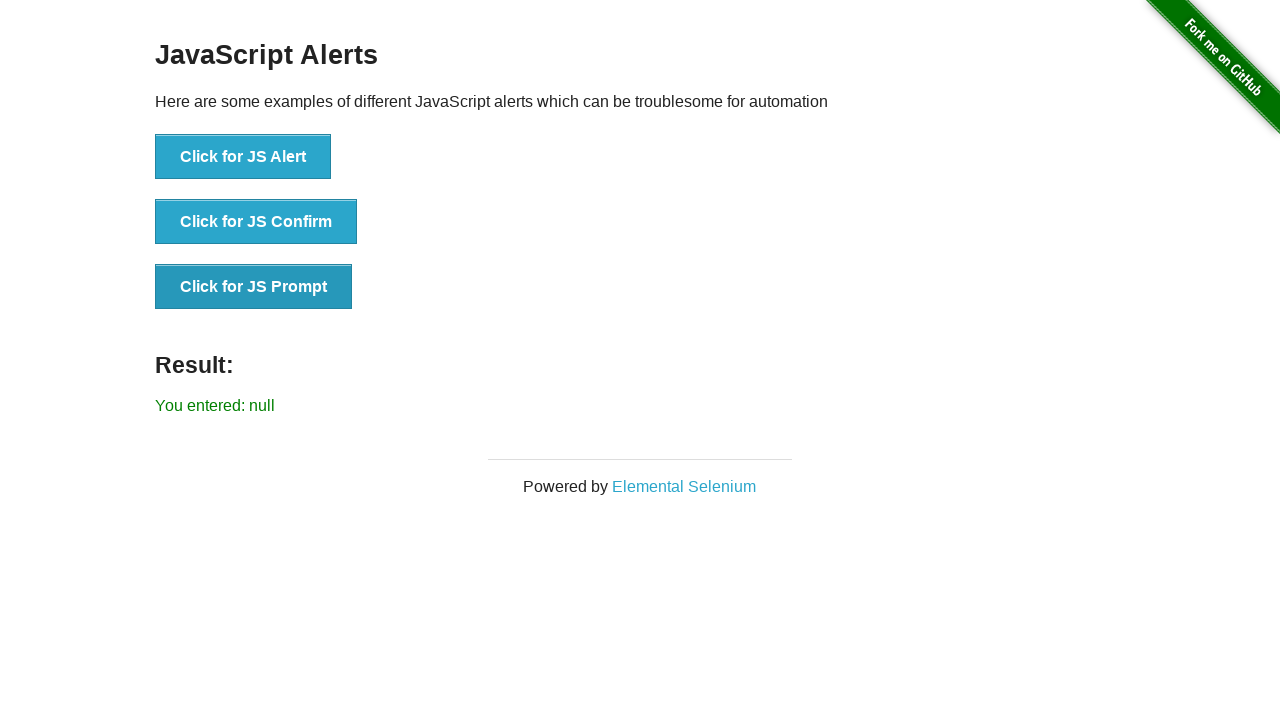

Verified prompt message: 'I am a JS prompt'
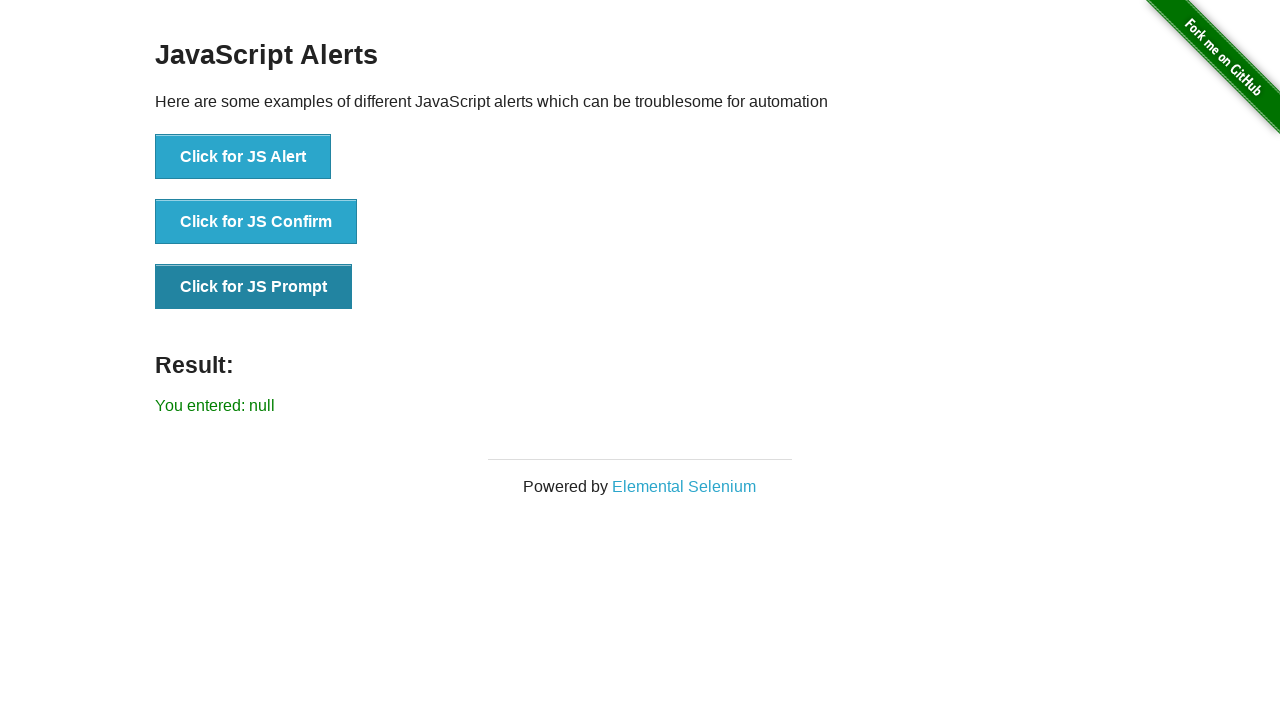

Clicked the JS Prompt button again to trigger dialog with handler active at (254, 287) on #content > div > ul > li:nth-child(3) > button
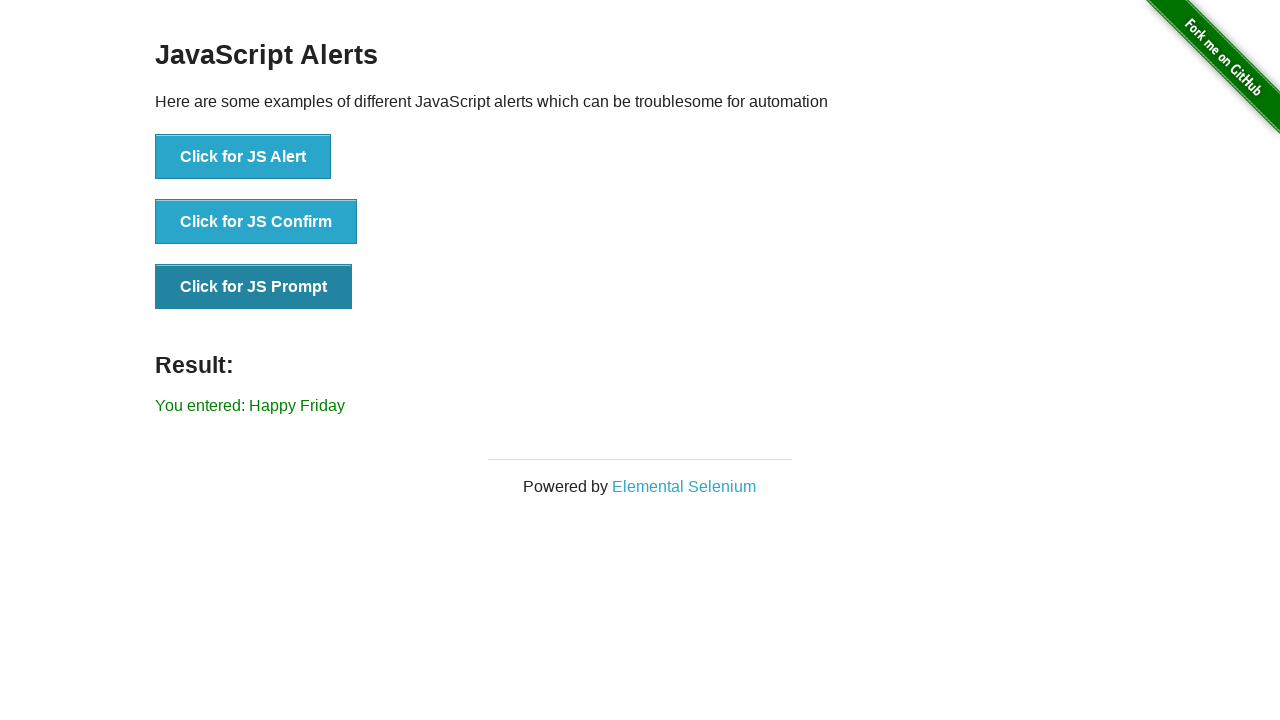

Result element loaded on page
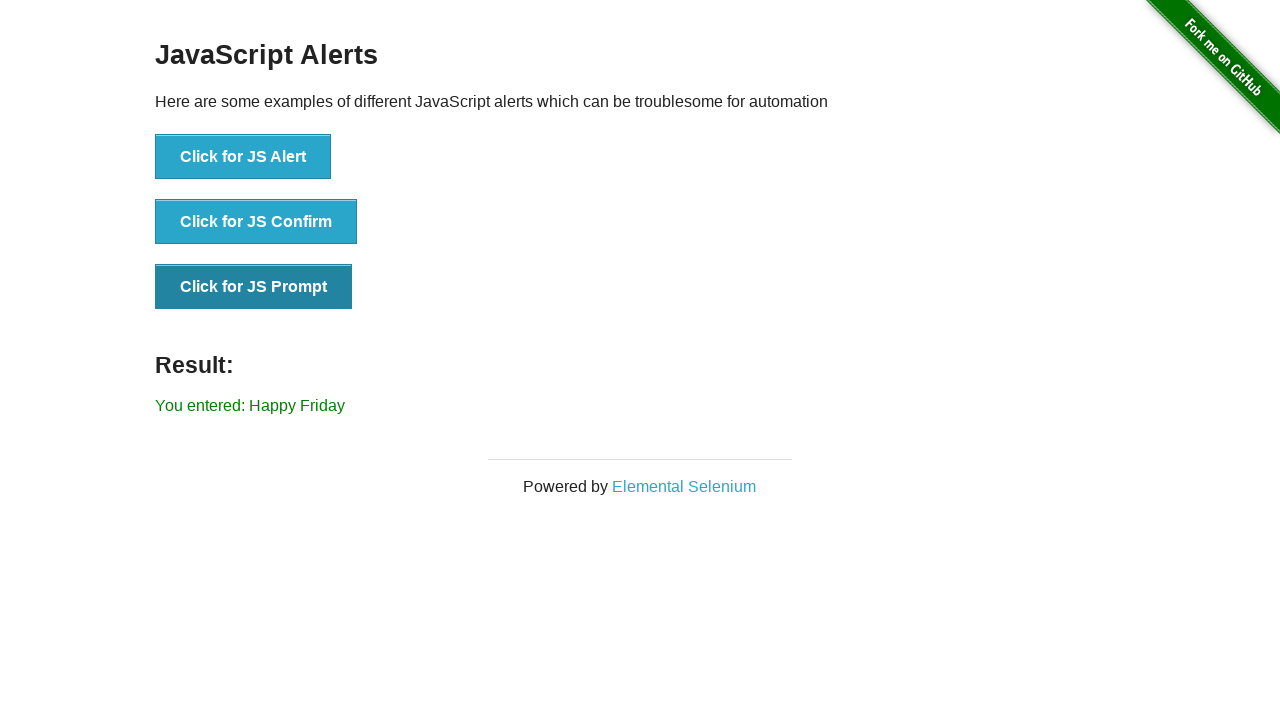

Retrieved result text: 'You entered: Happy Friday'
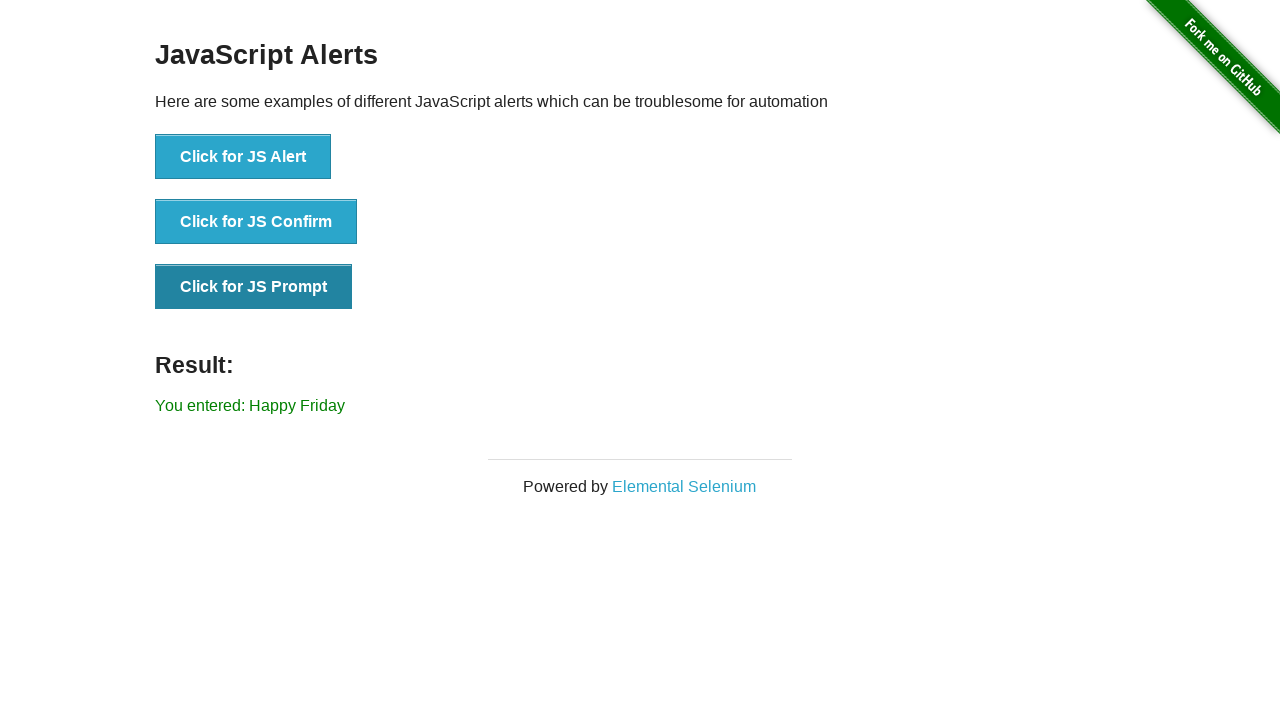

Verified result text matches expected value 'You entered: Happy Friday'
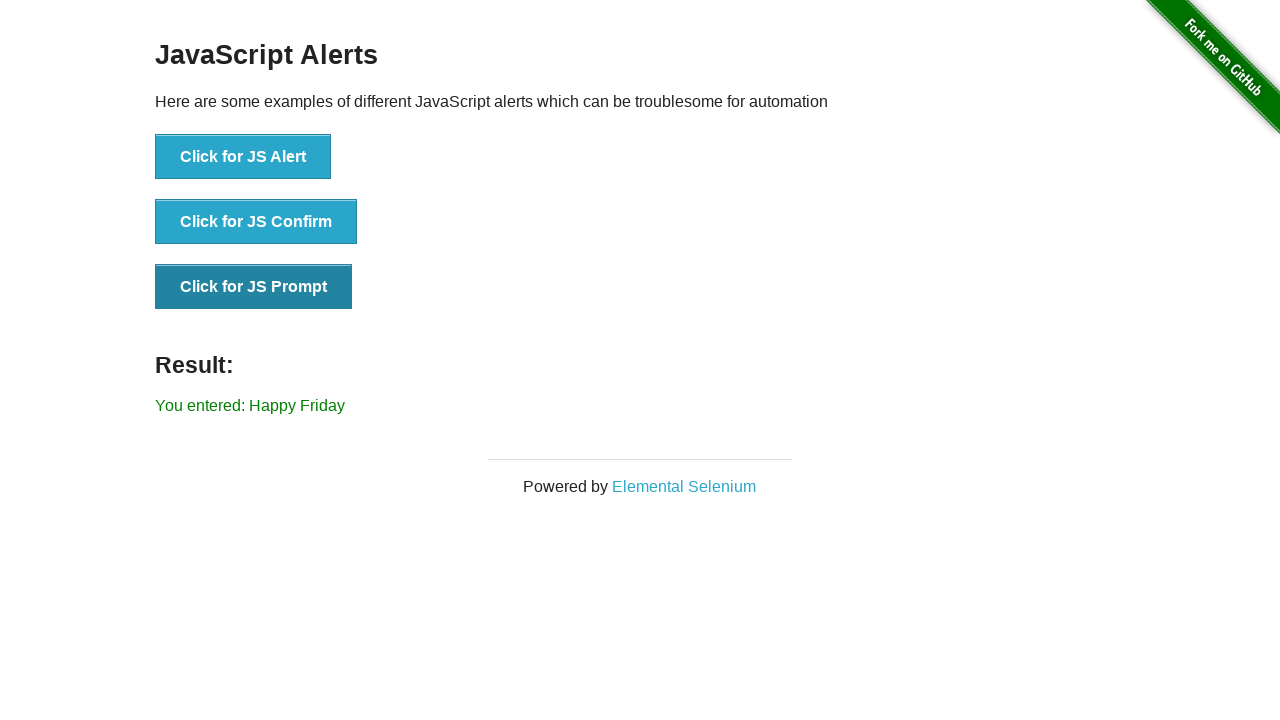

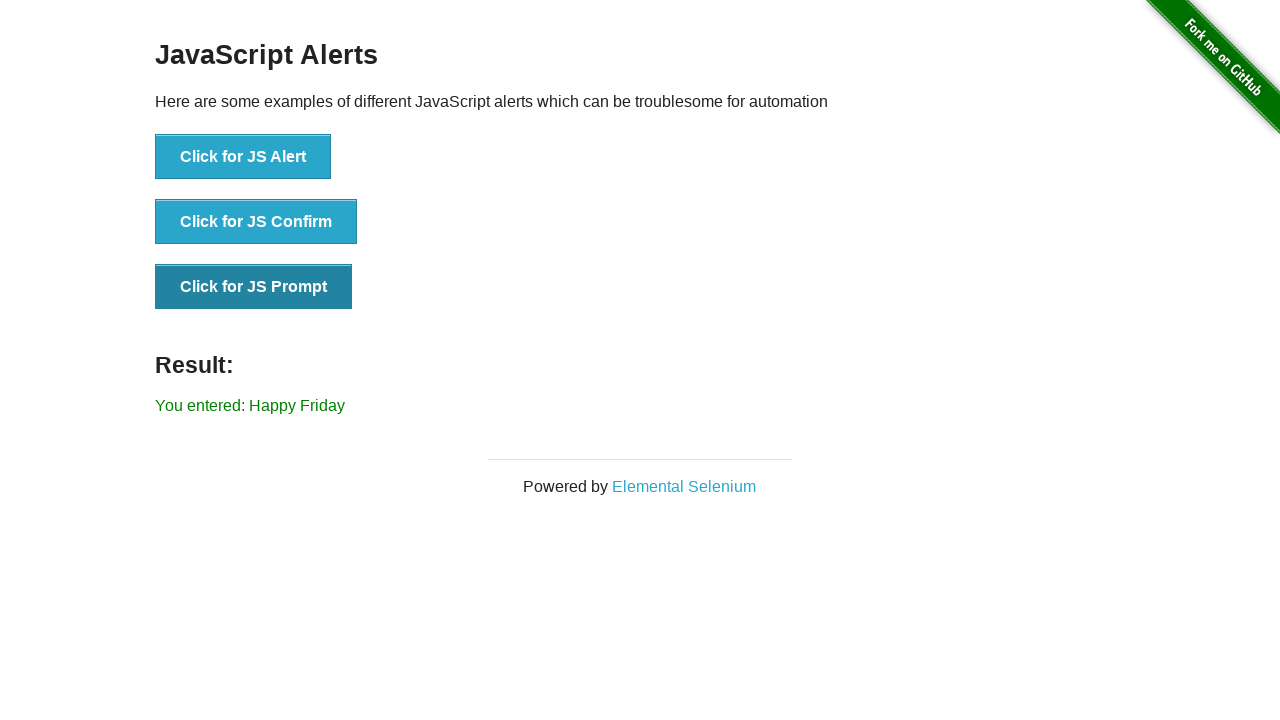